Navigates to Pro Kabaddi League standings page and verifies that team information for specific teams (Jaipur Pink Panthers, Puneri Paltan, Bengaluru Bulls) is displayed in the standings table.

Starting URL: https://www.prokabaddi.com/standings

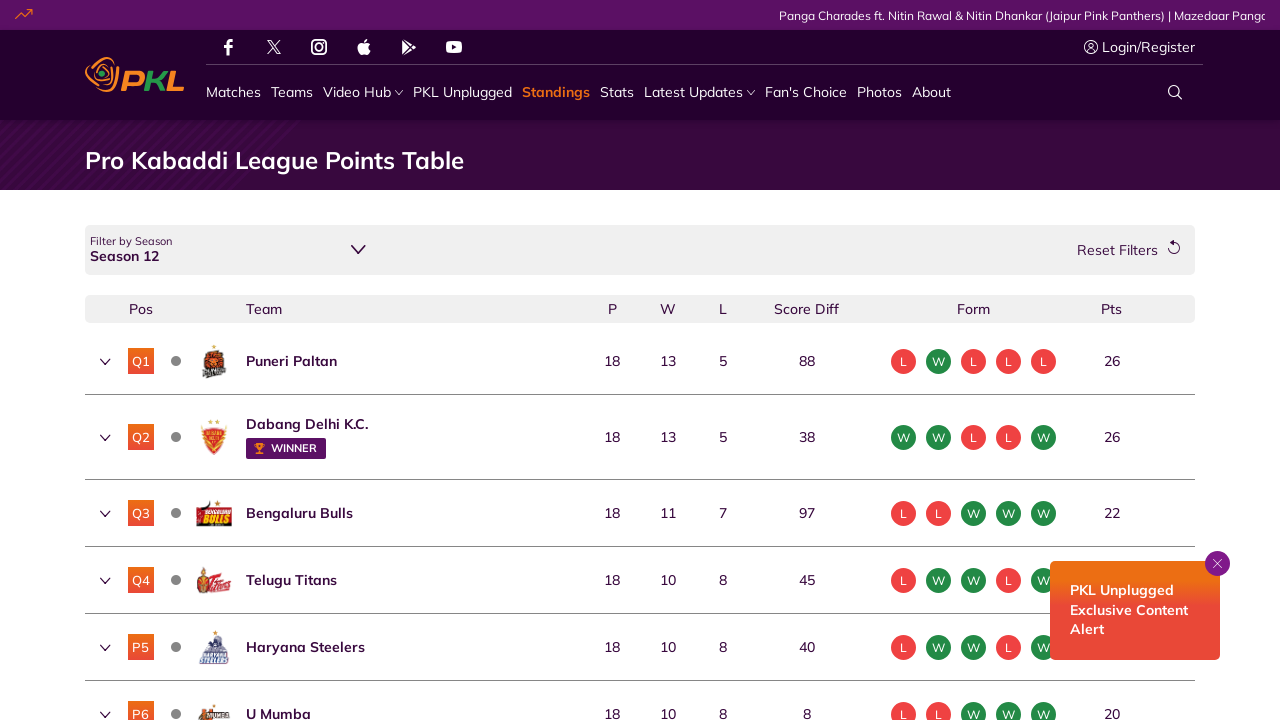

Waited for standings table to load
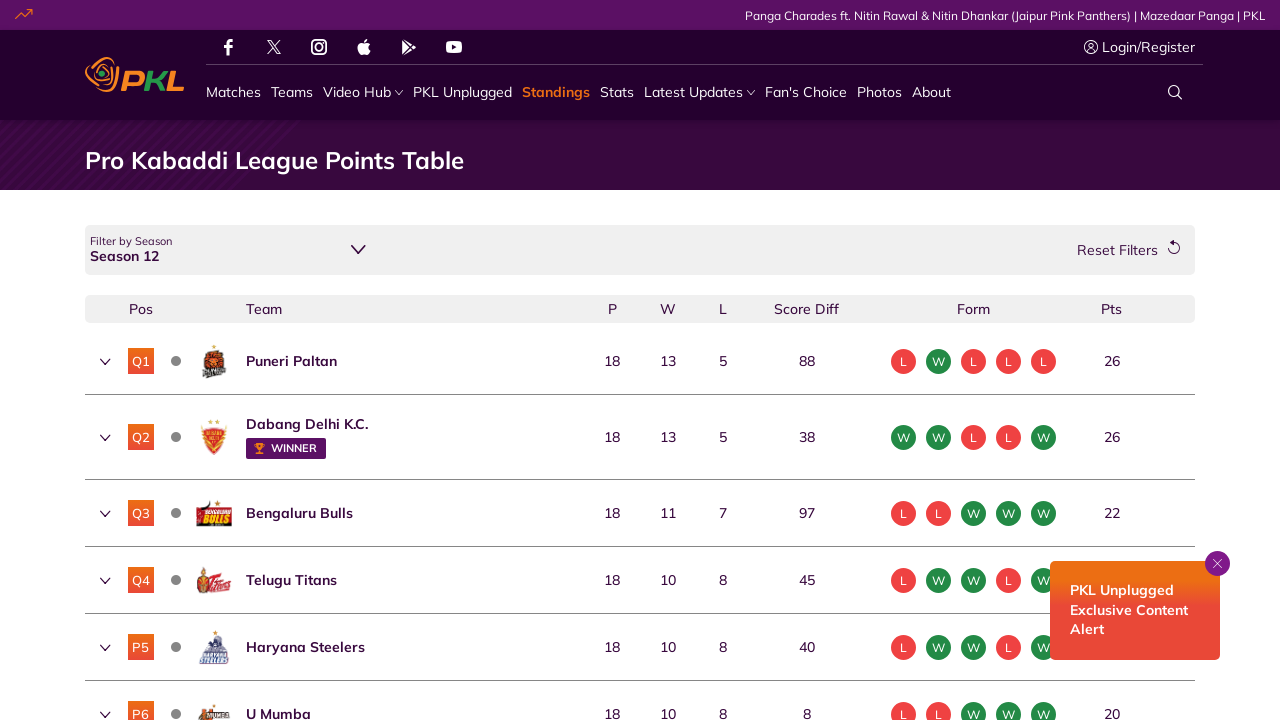

Verified 'Jaipur Pink Panthers' is displayed in the standings table
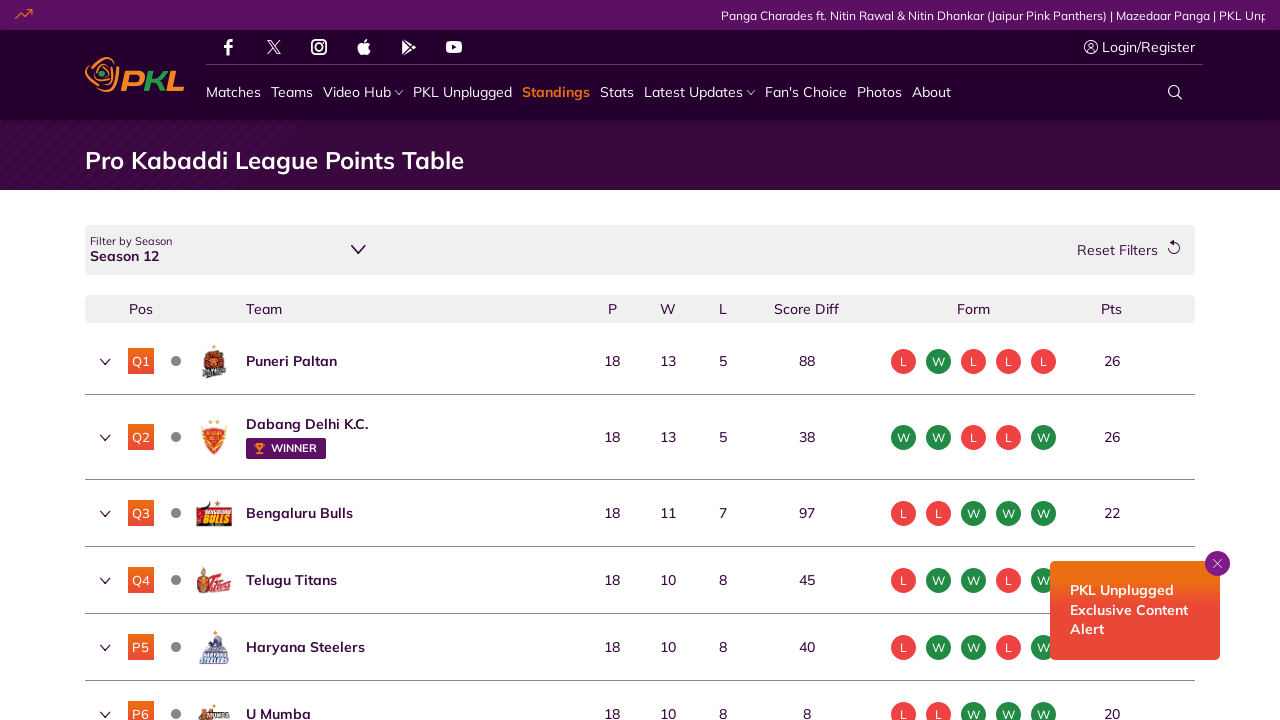

Verified 'Puneri Paltan' is displayed in the standings table
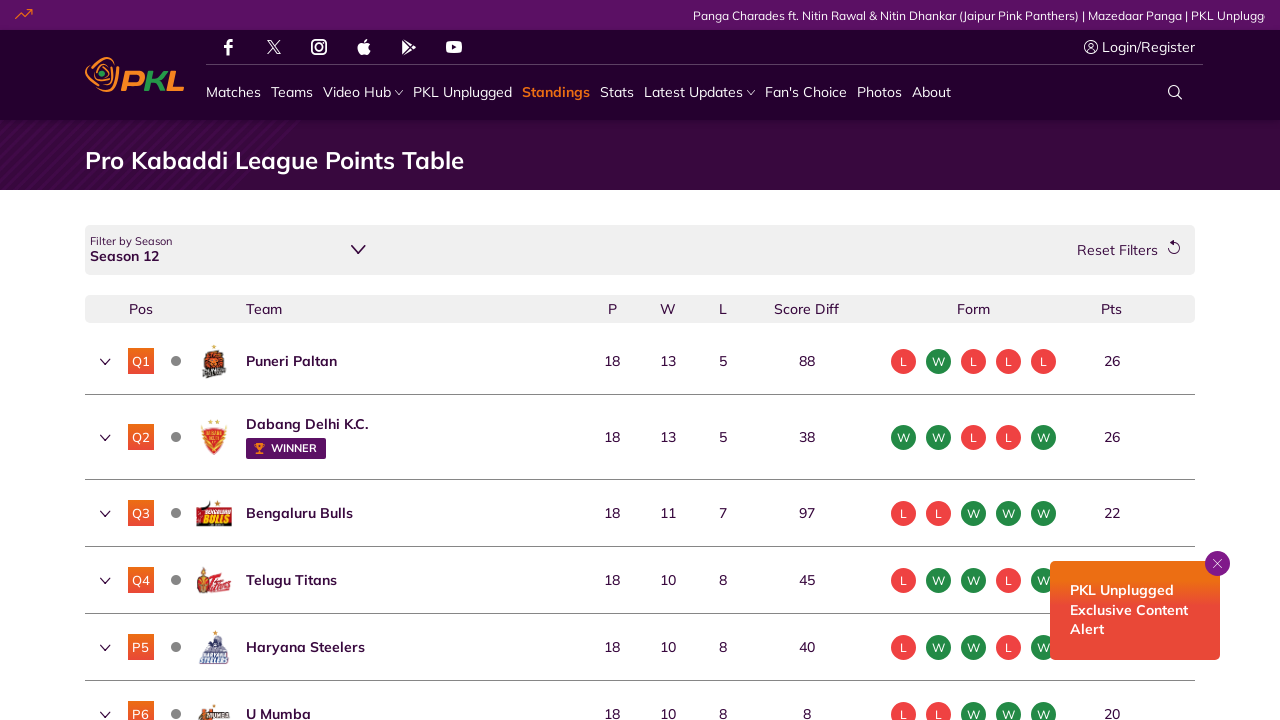

Verified 'Bengaluru Bulls' is displayed in the standings table
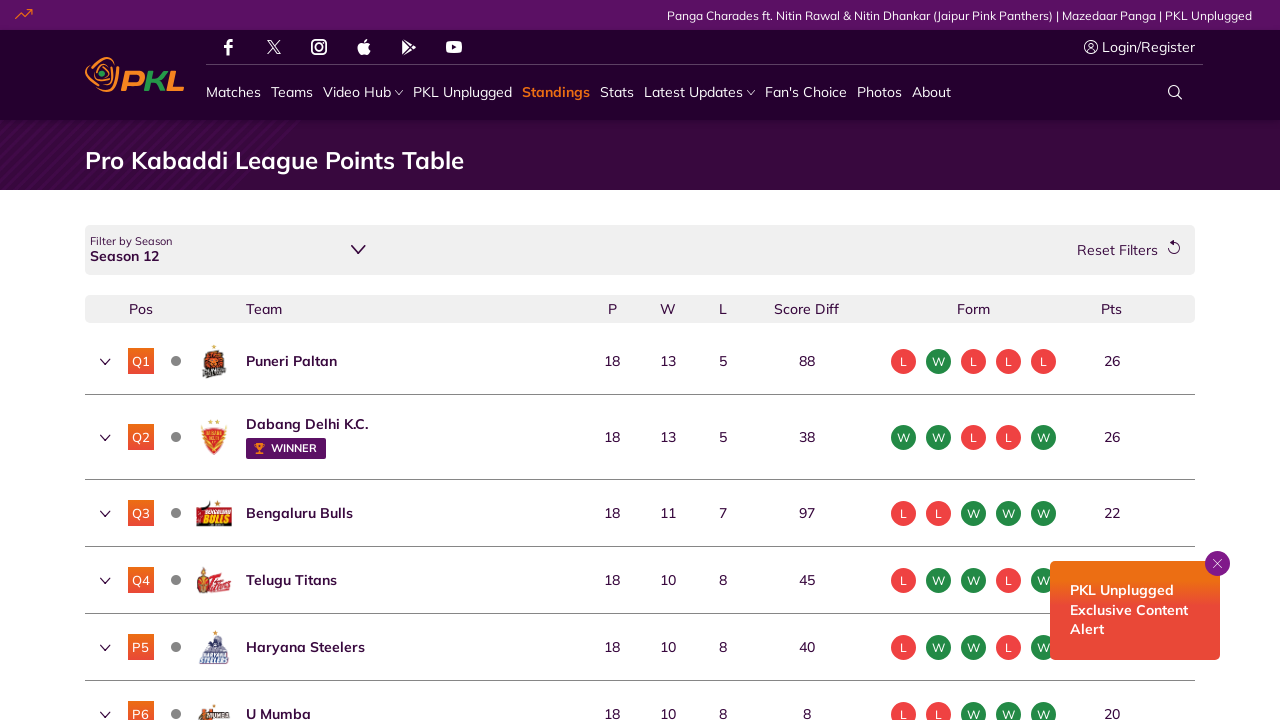

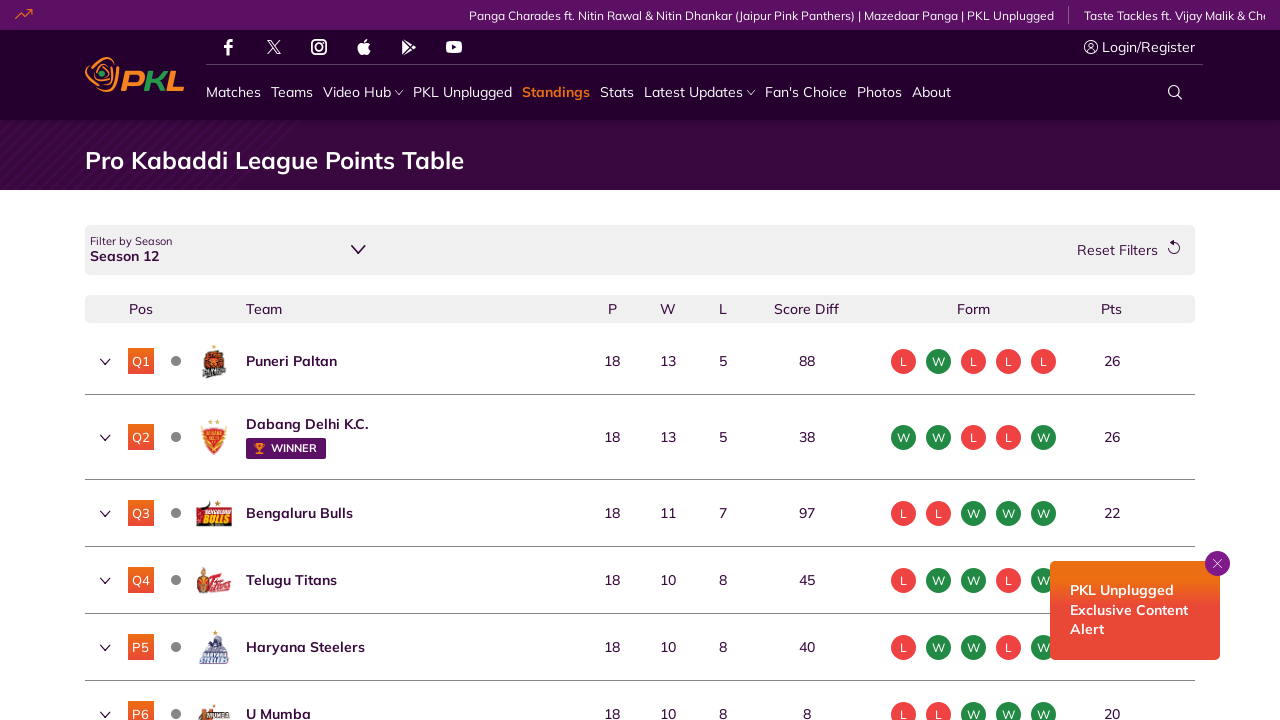